Opens multiple browser tabs and switches between them using keyboard shortcuts

Starting URL: http://only-testing-blog.blogspot.in/2014/04/calc.html

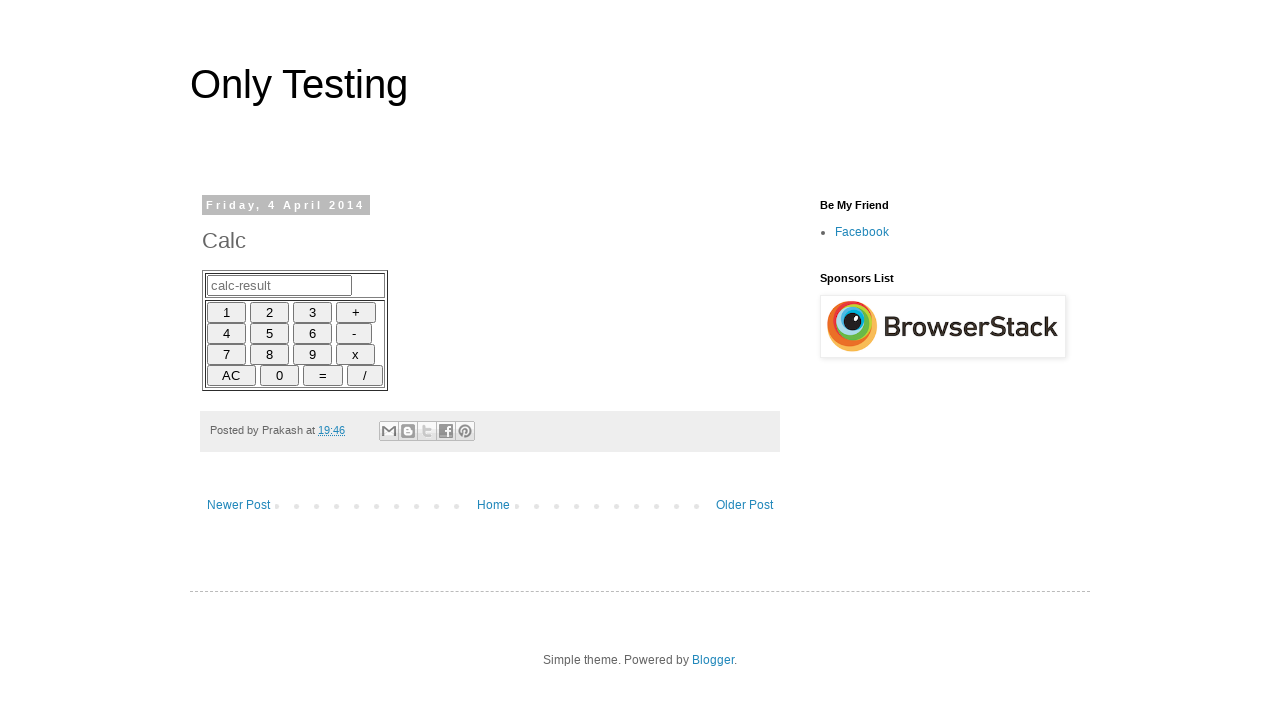

Opened a new browser tab
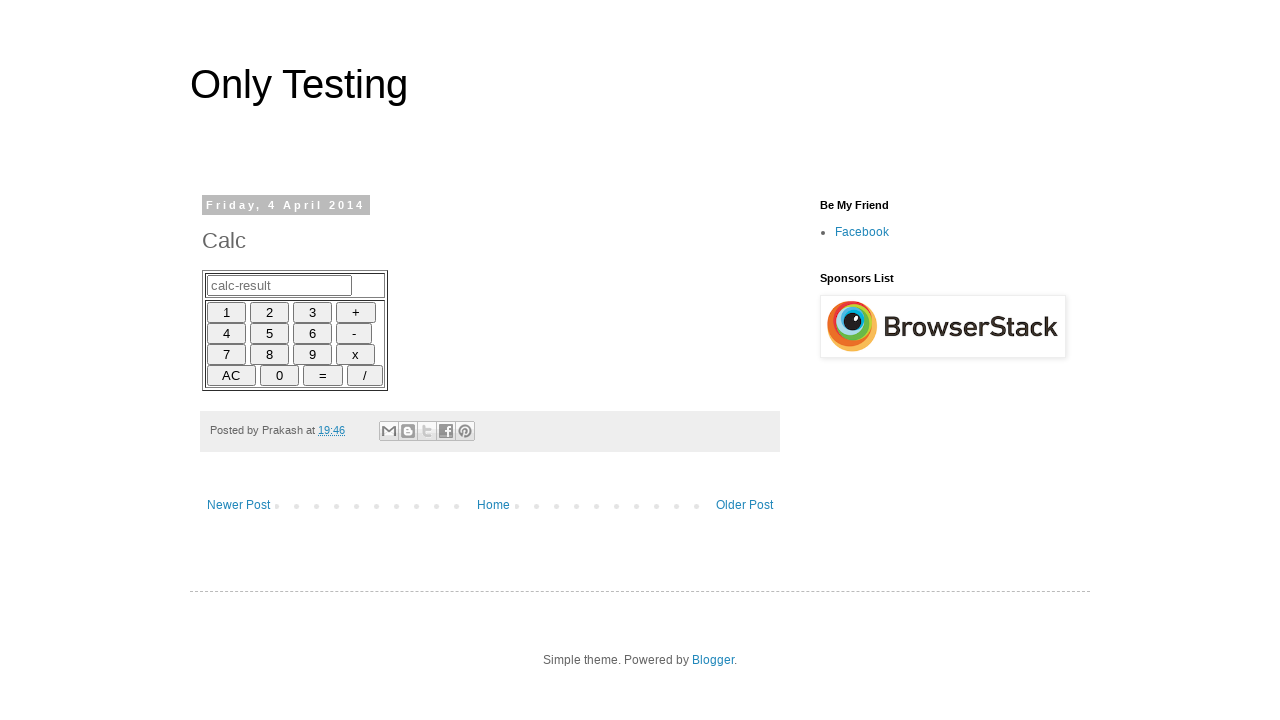

Navigated new tab to form.html
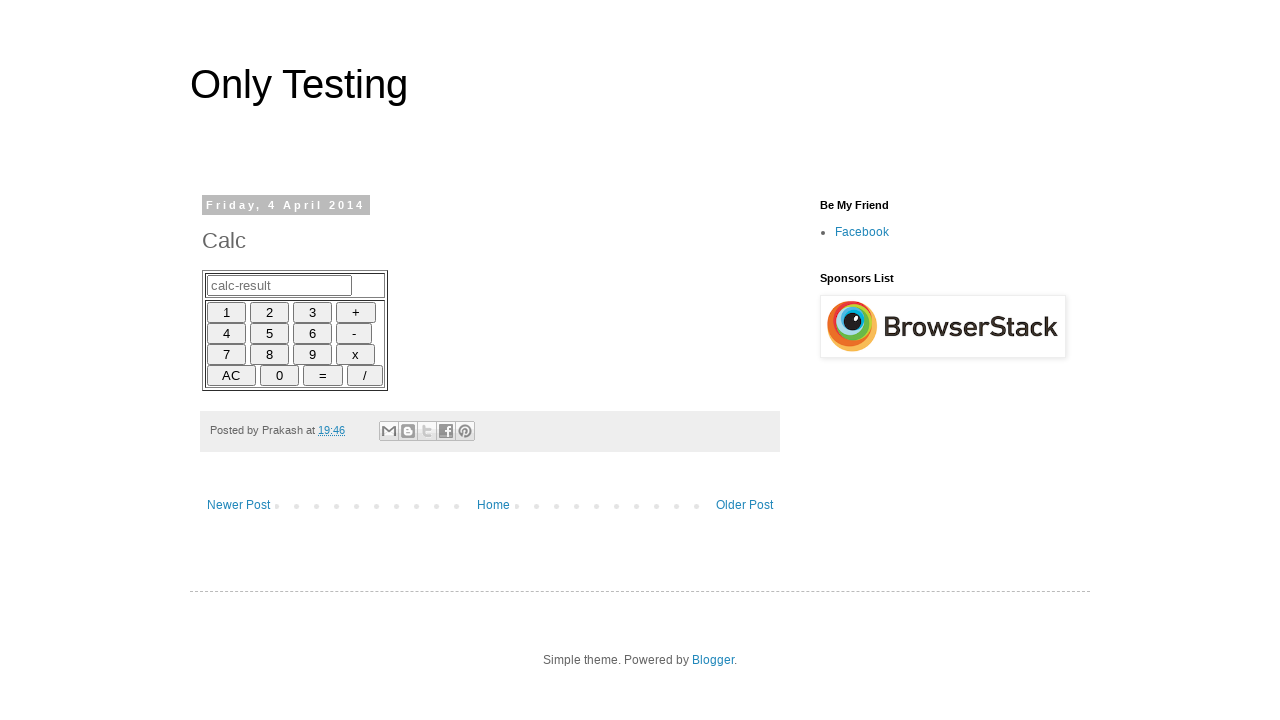

Switched back to first tab (calc.html)
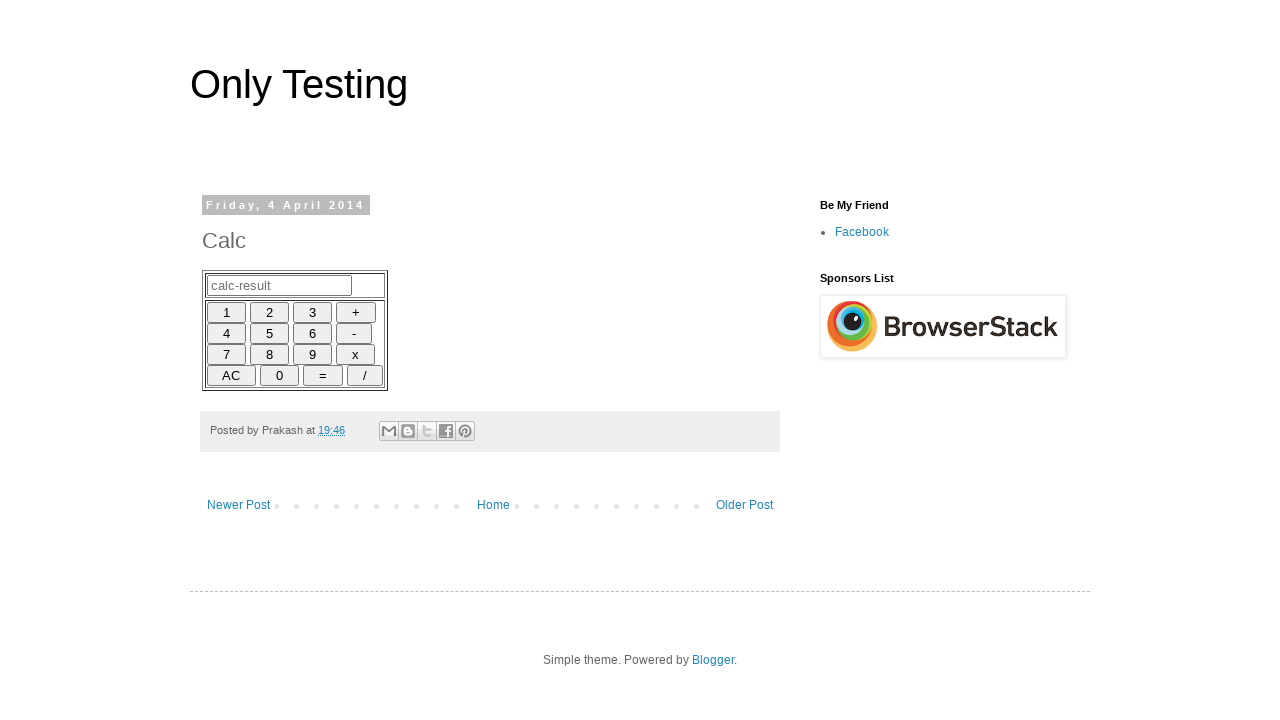

Switched to second tab (form.html)
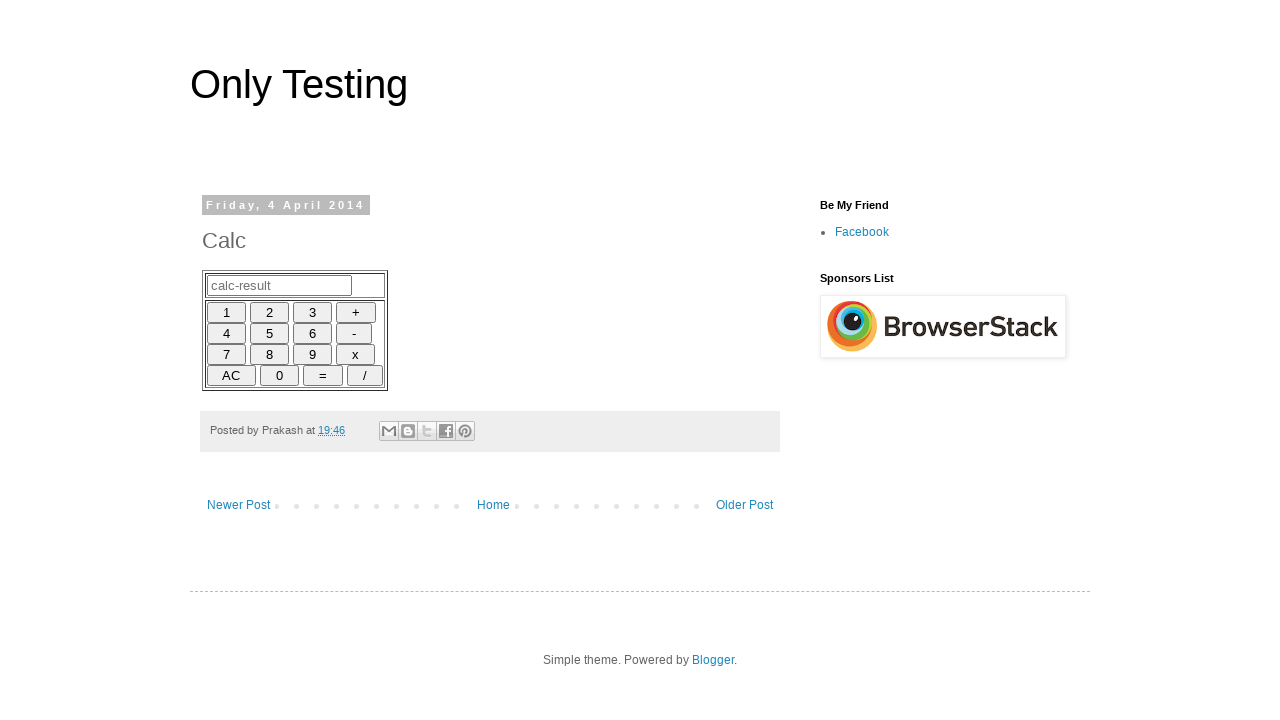

Switched back to first tab (calc.html) again
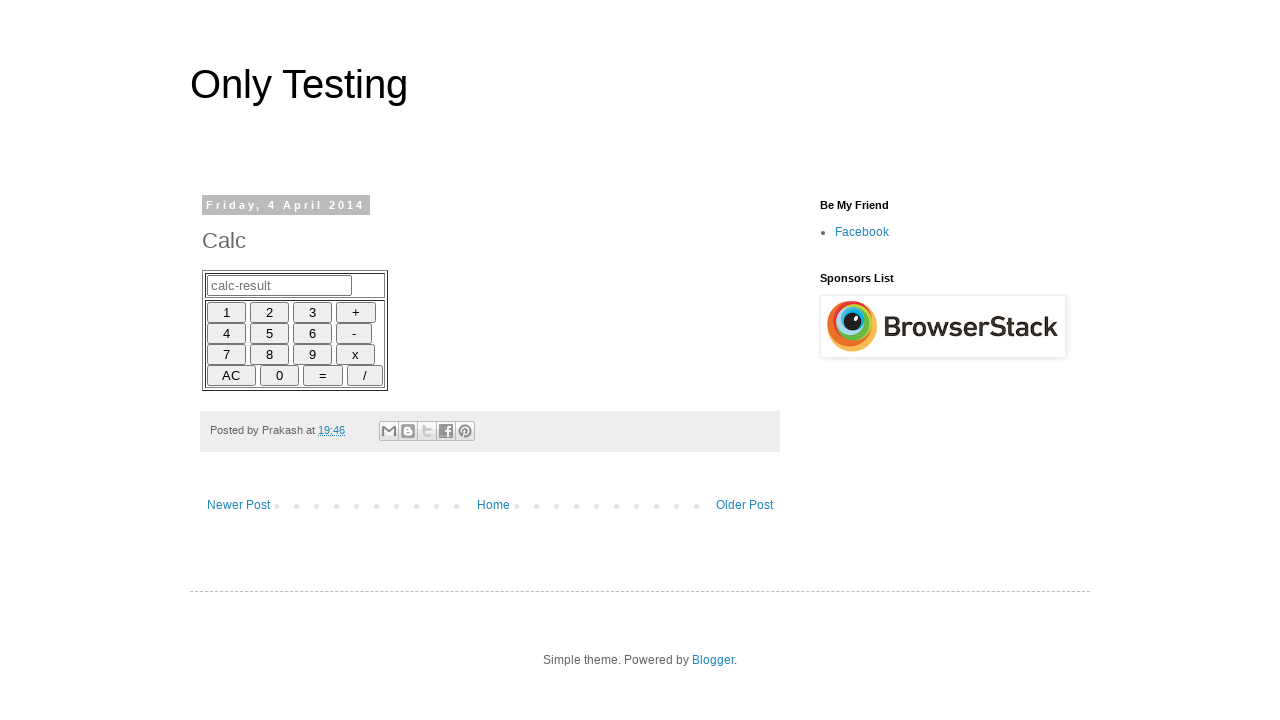

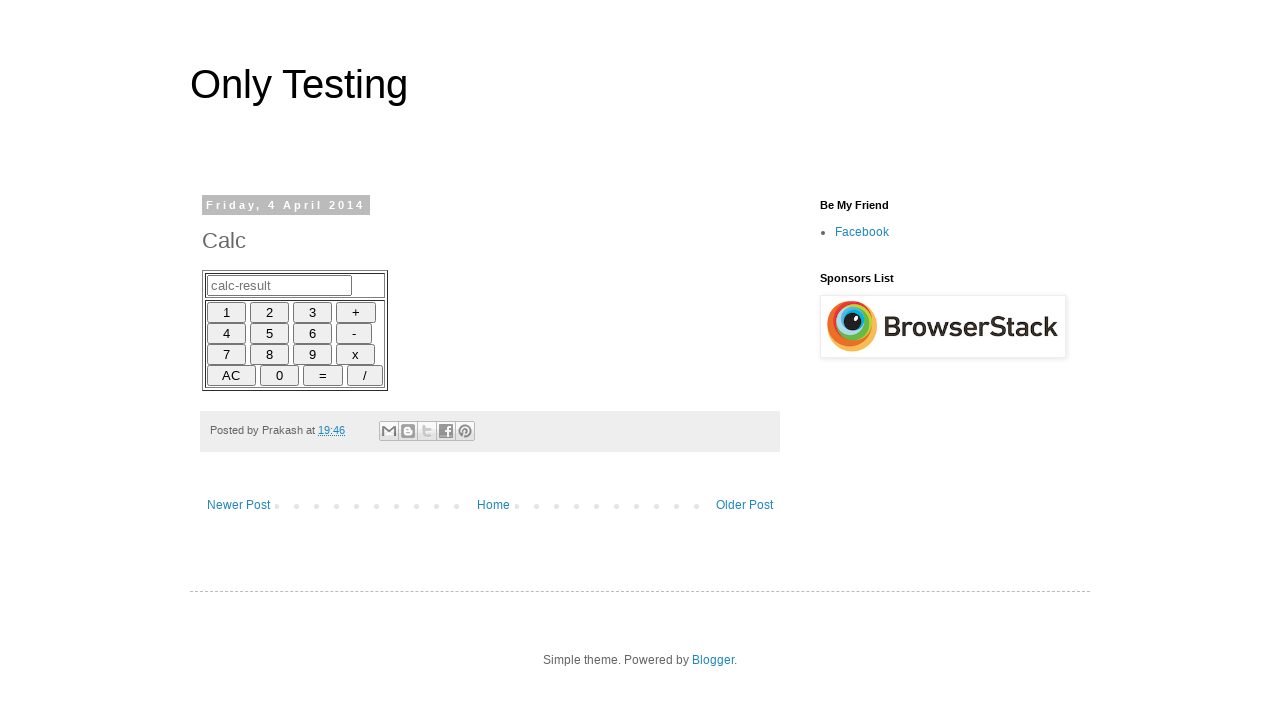